Tests filling out a practice form with personal details, date of birth, subjects, hobbies, and address information

Starting URL: https://demoqa.com/

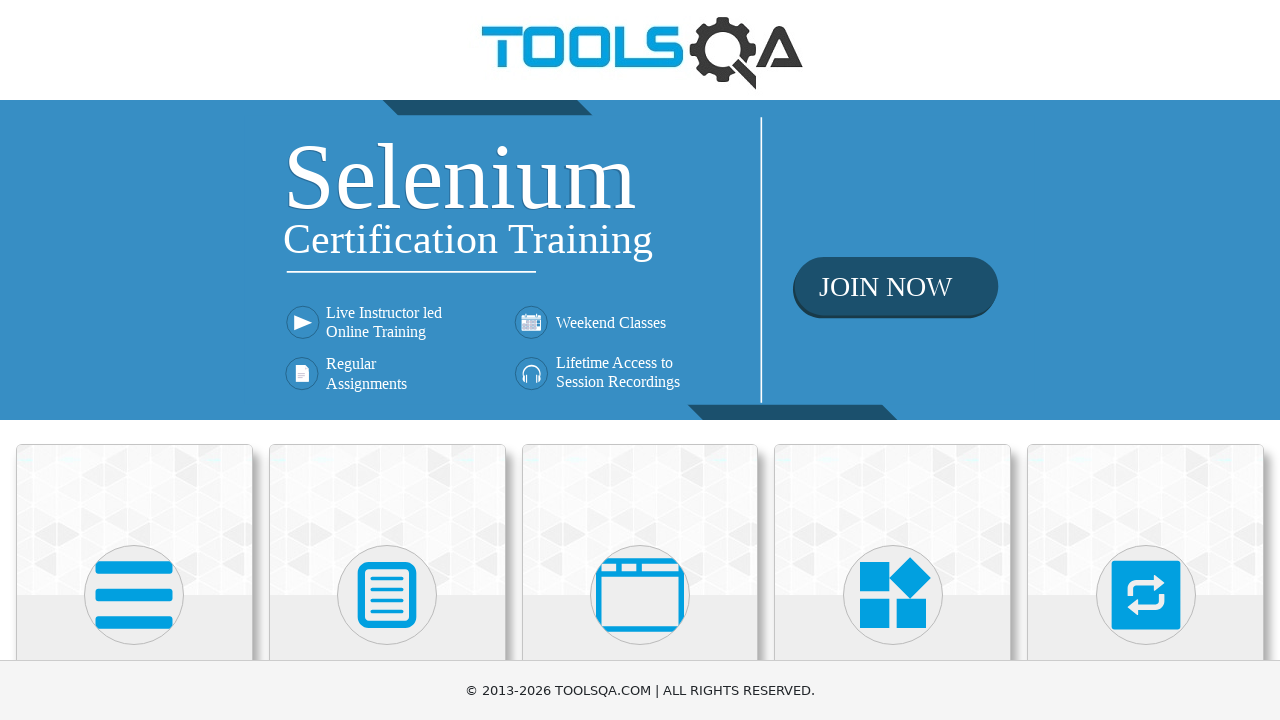

Clicked on Forms section heading at (387, 360) on internal:role=heading[name="Forms"i]
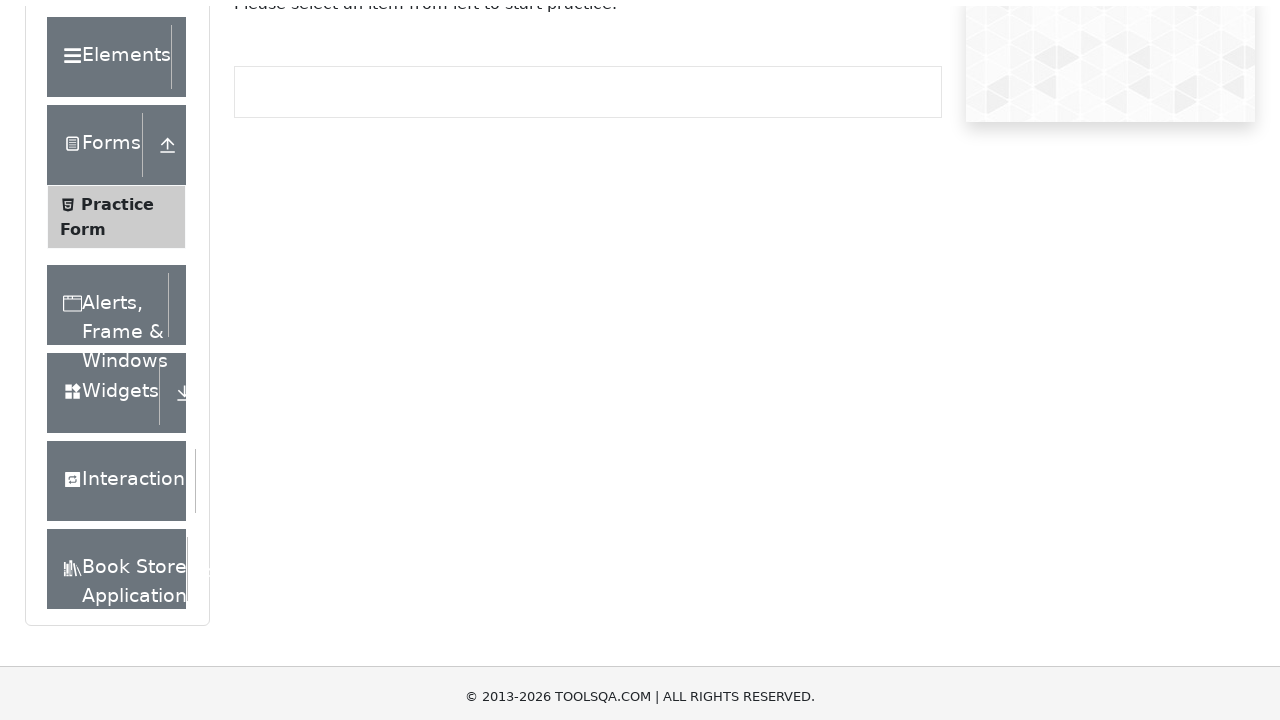

Clicked on Practice Form link at (117, 336) on internal:text="Practice Form"i
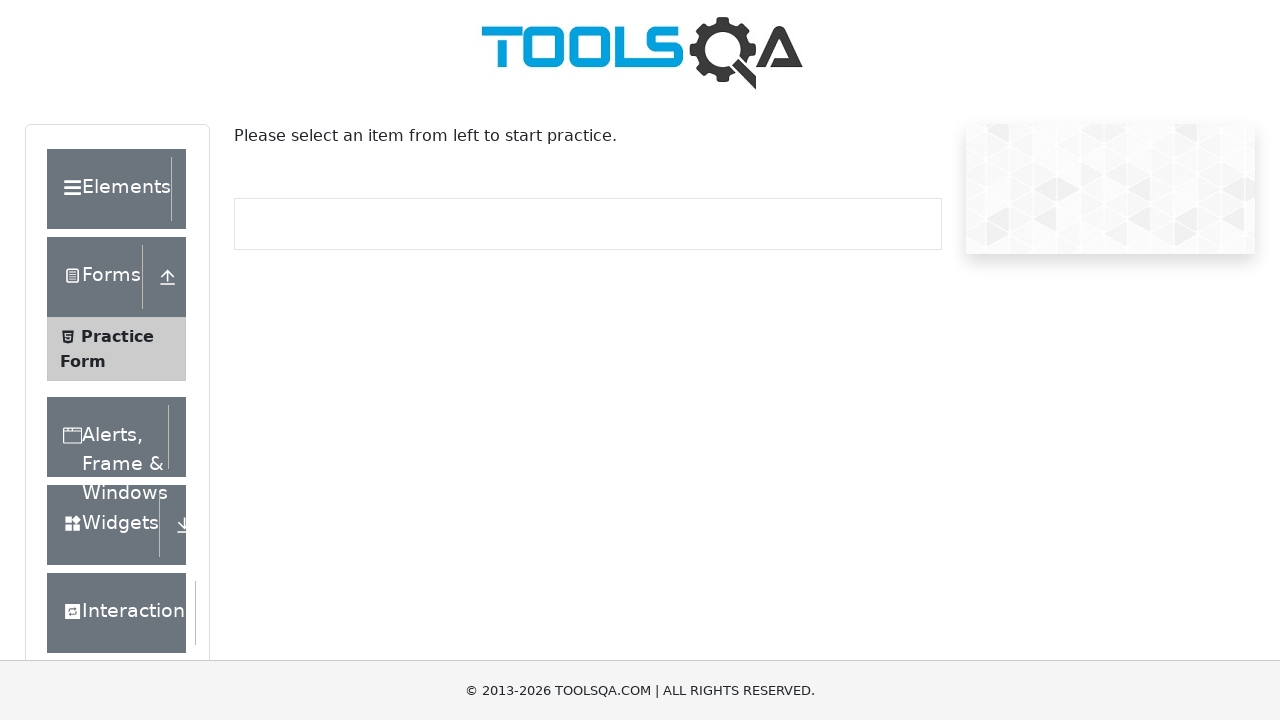

Filled First Name field with 'Gerimedica' on internal:attr=[placeholder="First Name"i]
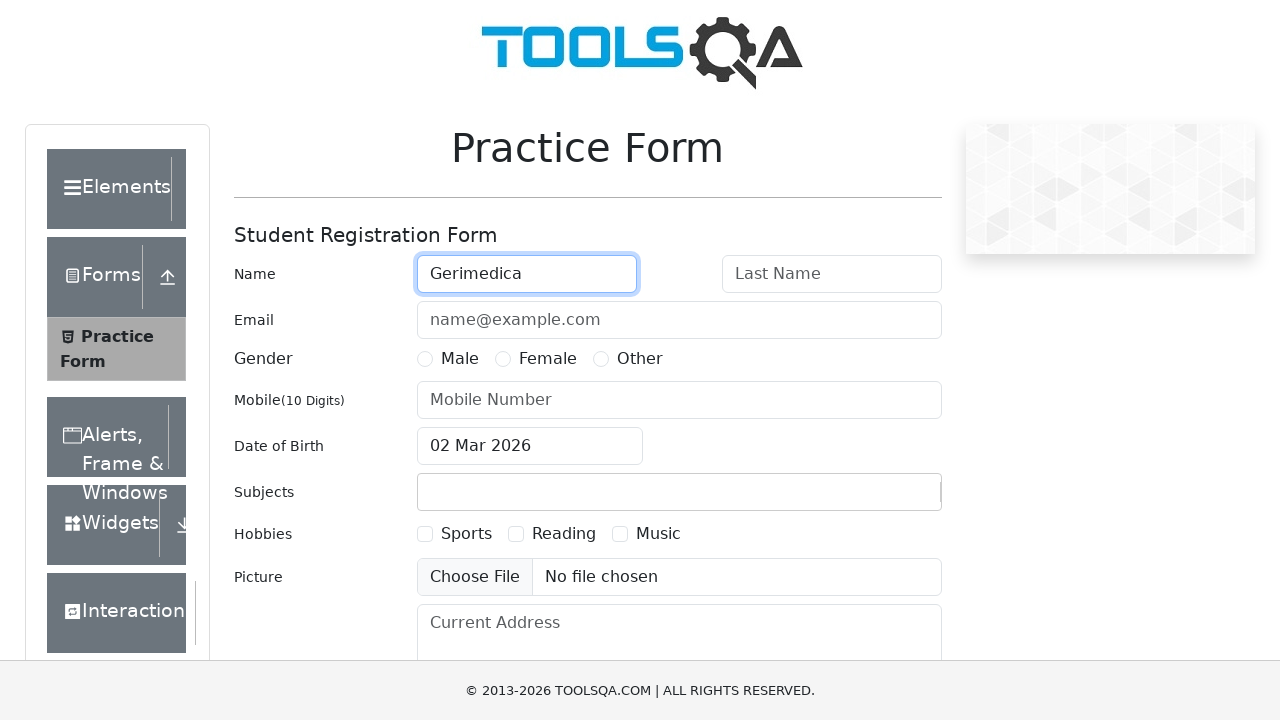

Filled Last Name field with 'BV' on internal:attr=[placeholder="Last Name"i]
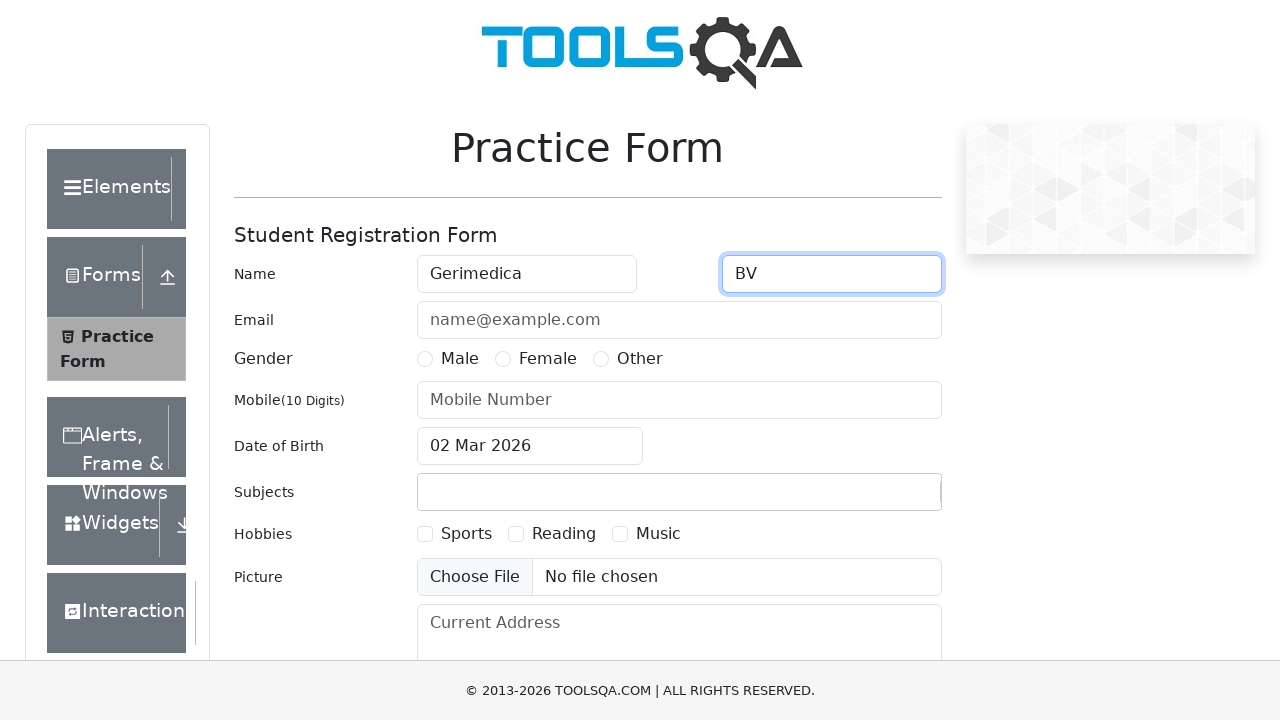

Filled Email field with 'testa@test.com' on internal:attr=[placeholder="name@example.com"i]
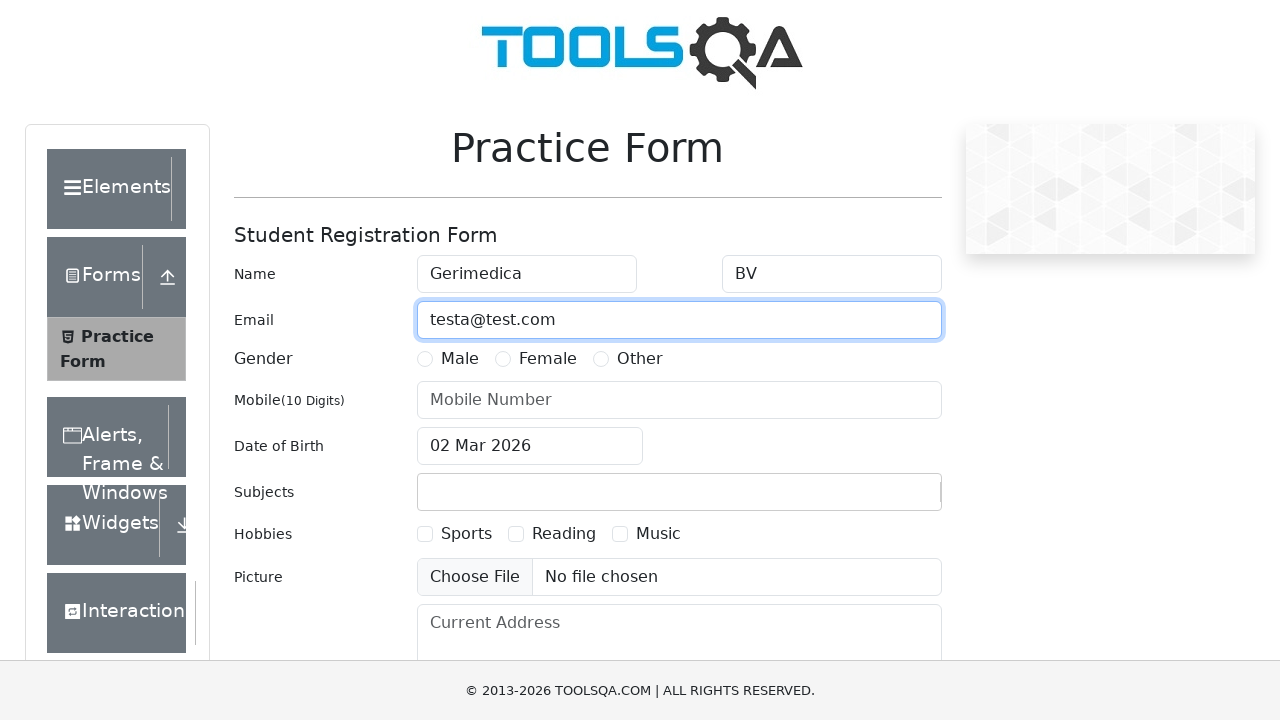

Selected Male gender option at (460, 359) on internal:text="Male"s
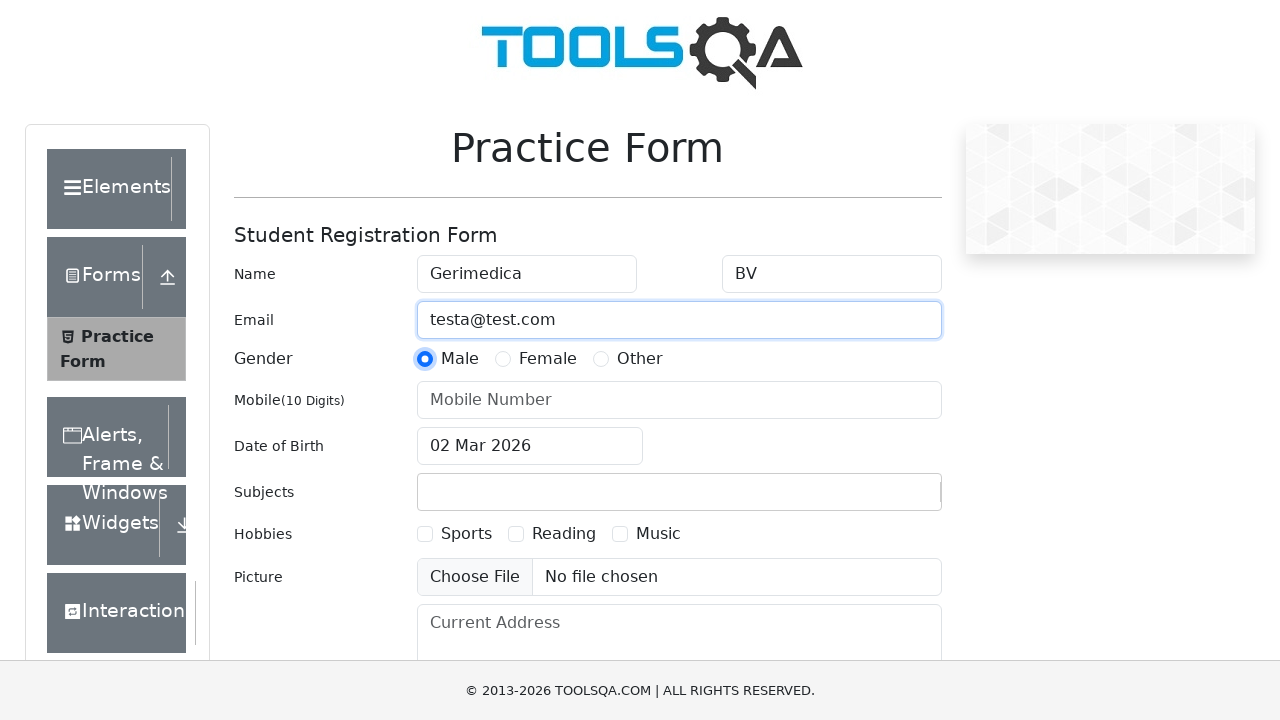

Filled Mobile Number field with '0123456789' on internal:attr=[placeholder="Mobile Number"i]
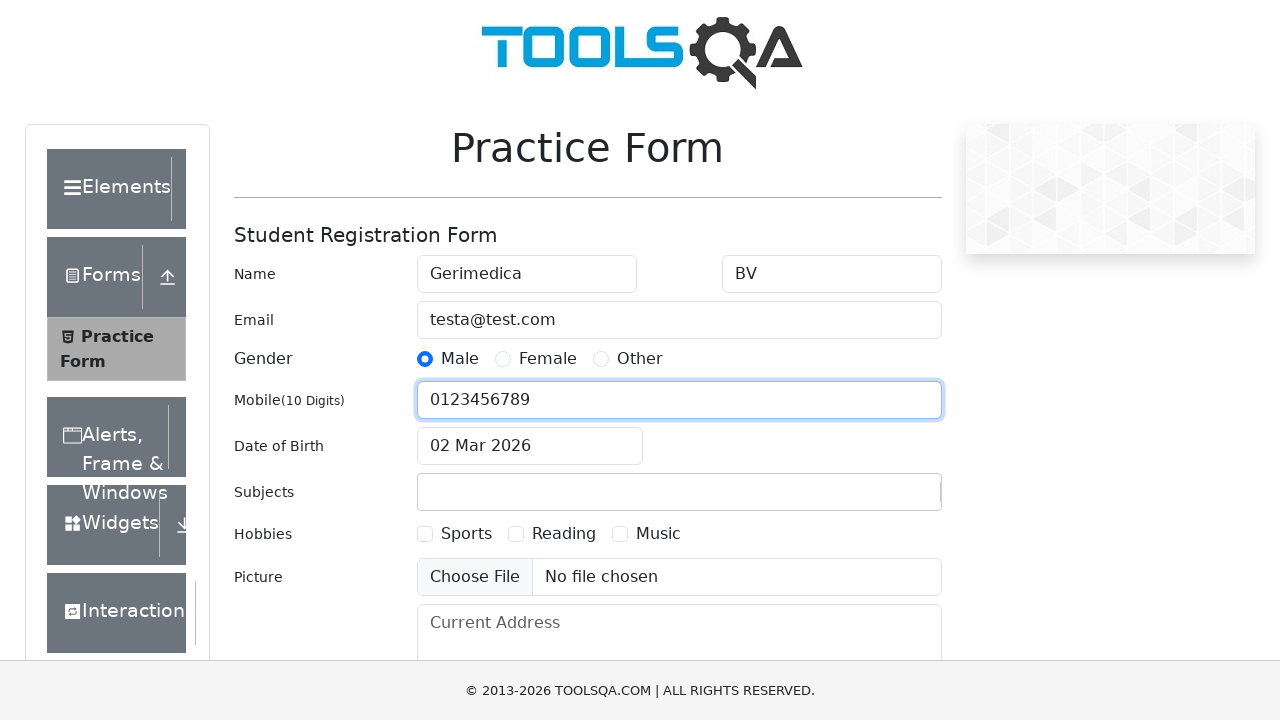

Clicked on Date of Birth input field to open date picker at (530, 446) on #dateOfBirthInput
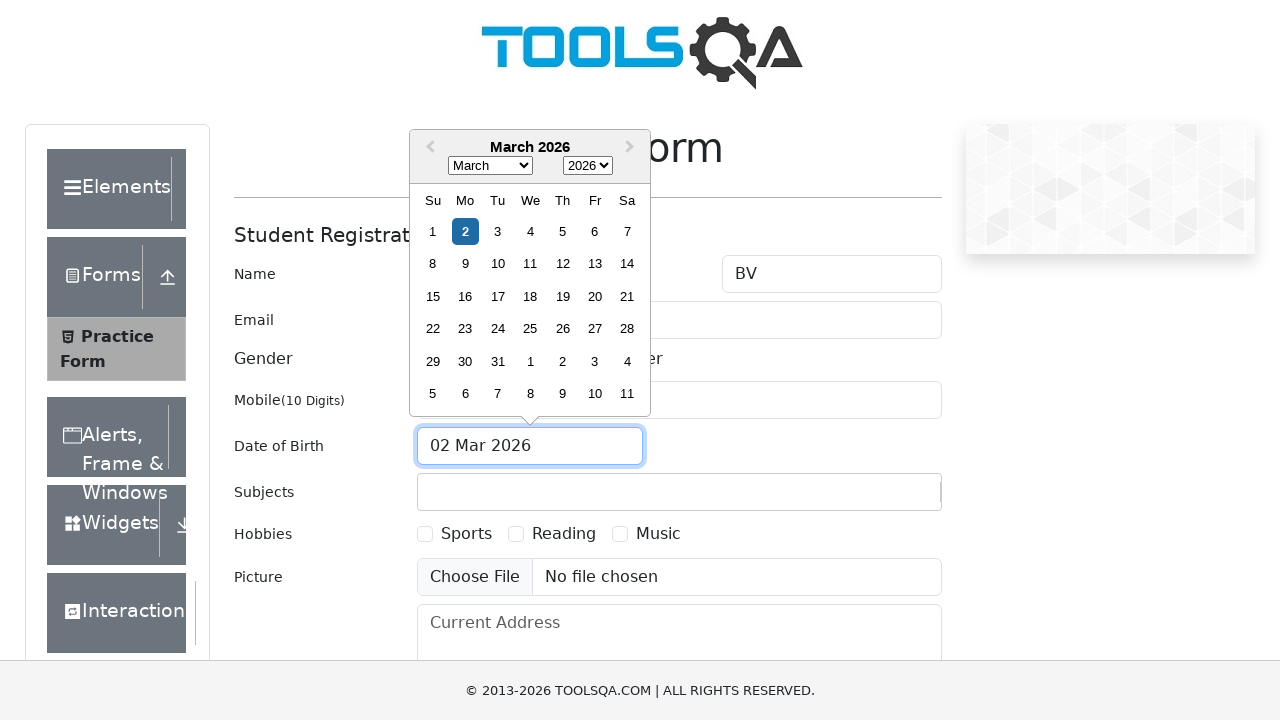

Selected January from month dropdown on .react-datepicker__month-select
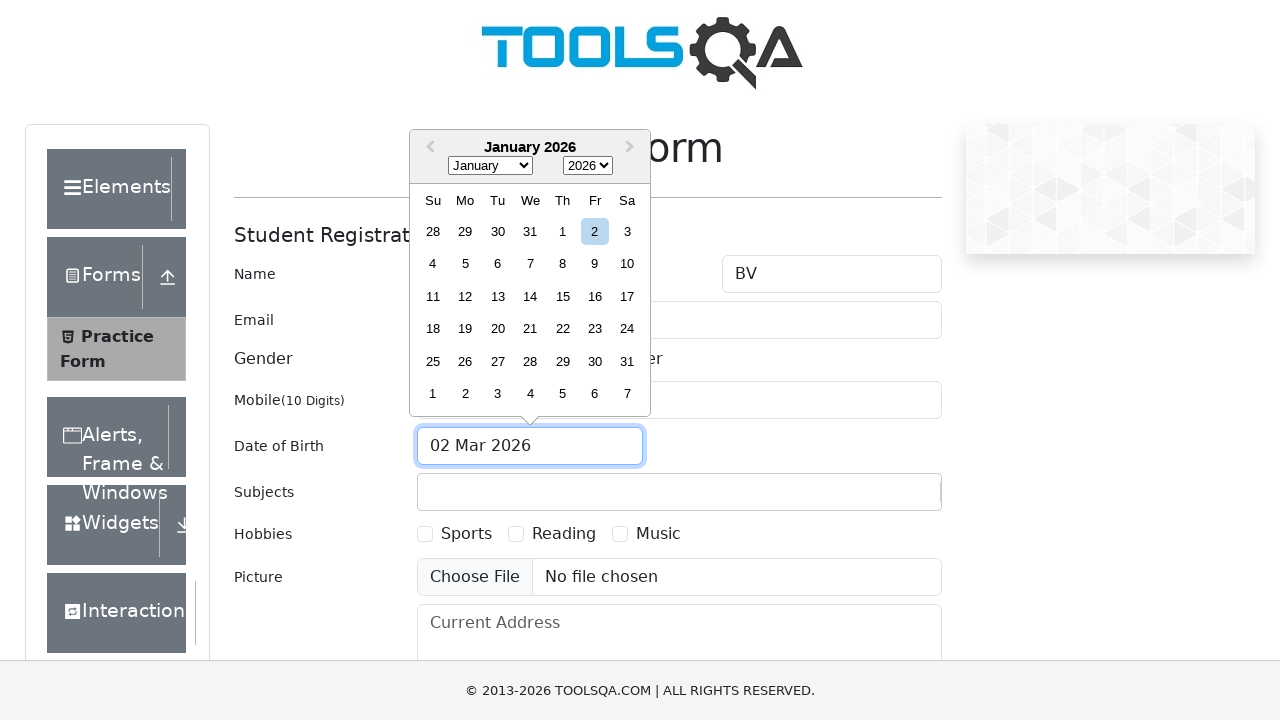

Selected 1990 from year dropdown on .react-datepicker__year-select
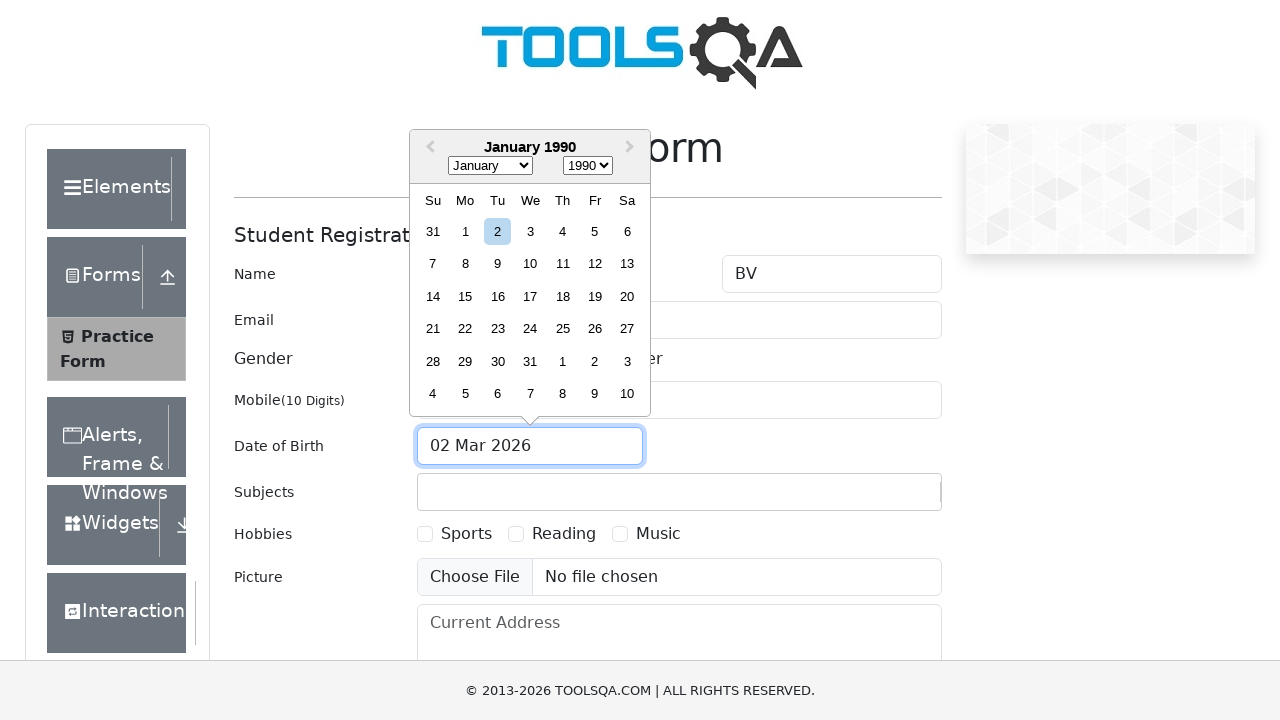

Selected January 15th, 1990 as date of birth at (465, 296) on internal:label="Choose Monday, January 15th,"i
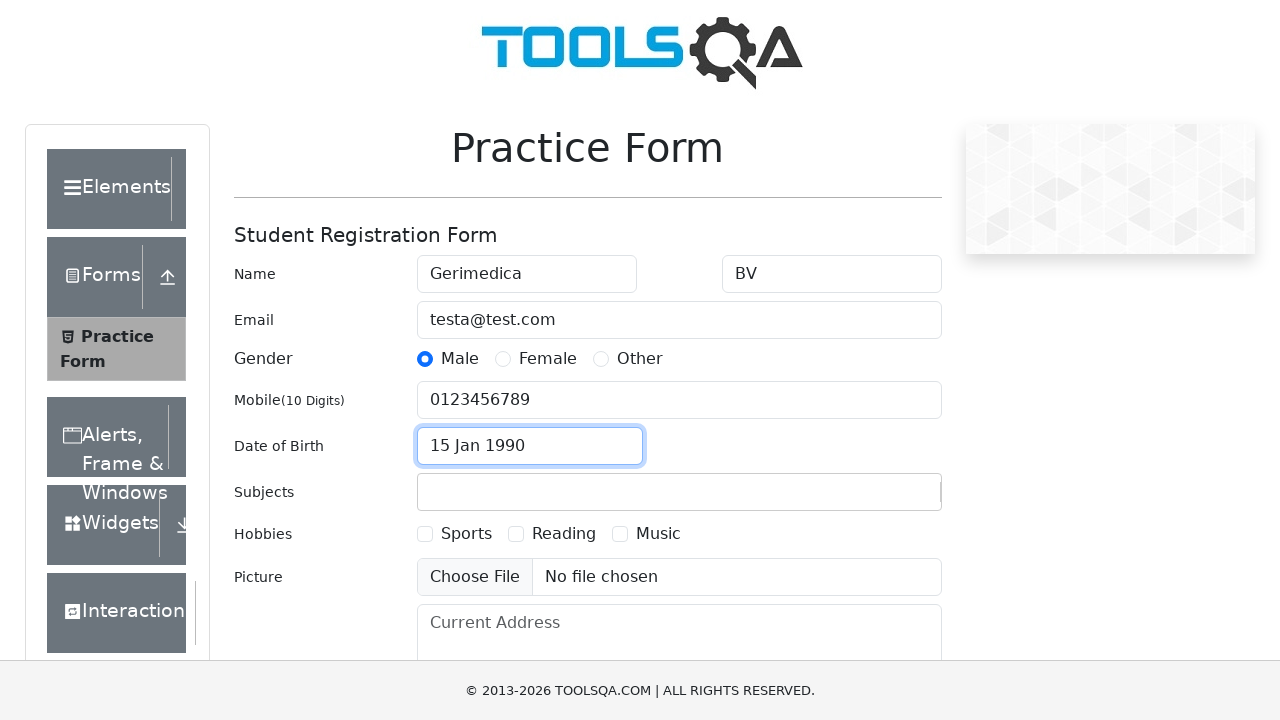

Typed 'Maths' in subjects input field on input[id='subjectsInput']
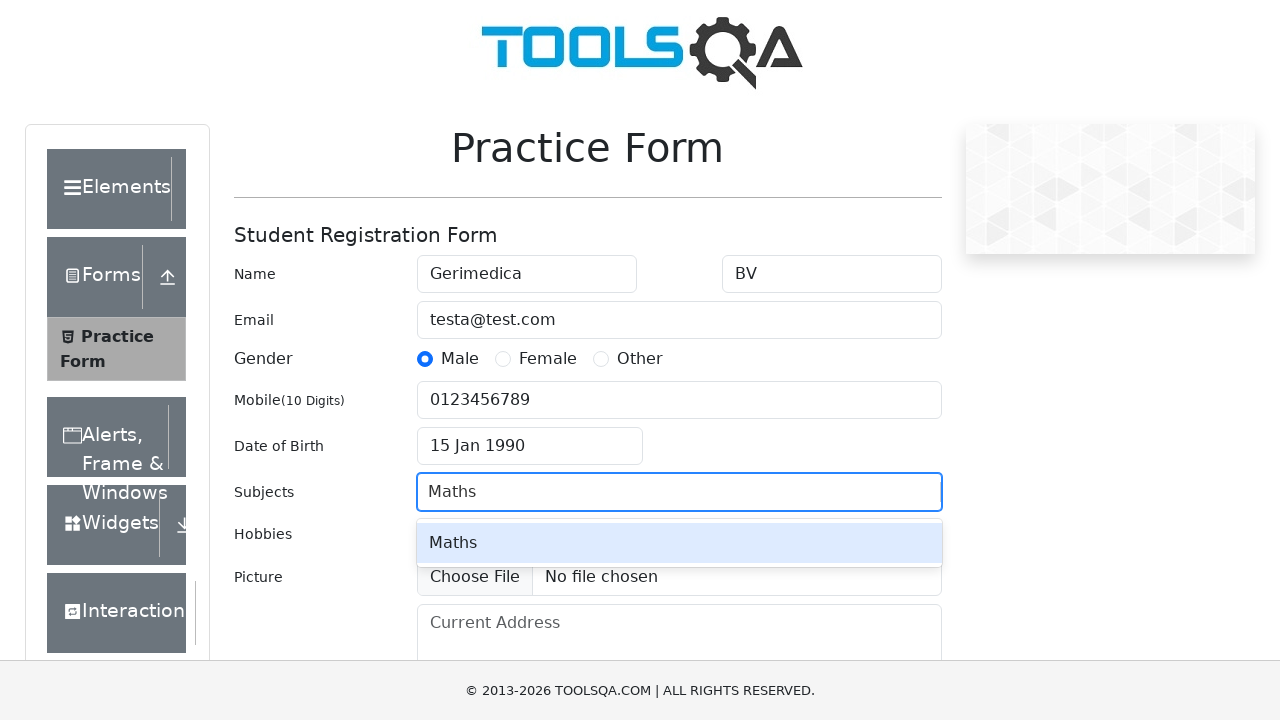

Selected Maths from subject dropdown suggestions at (679, 543) on #react-select-2-option-0
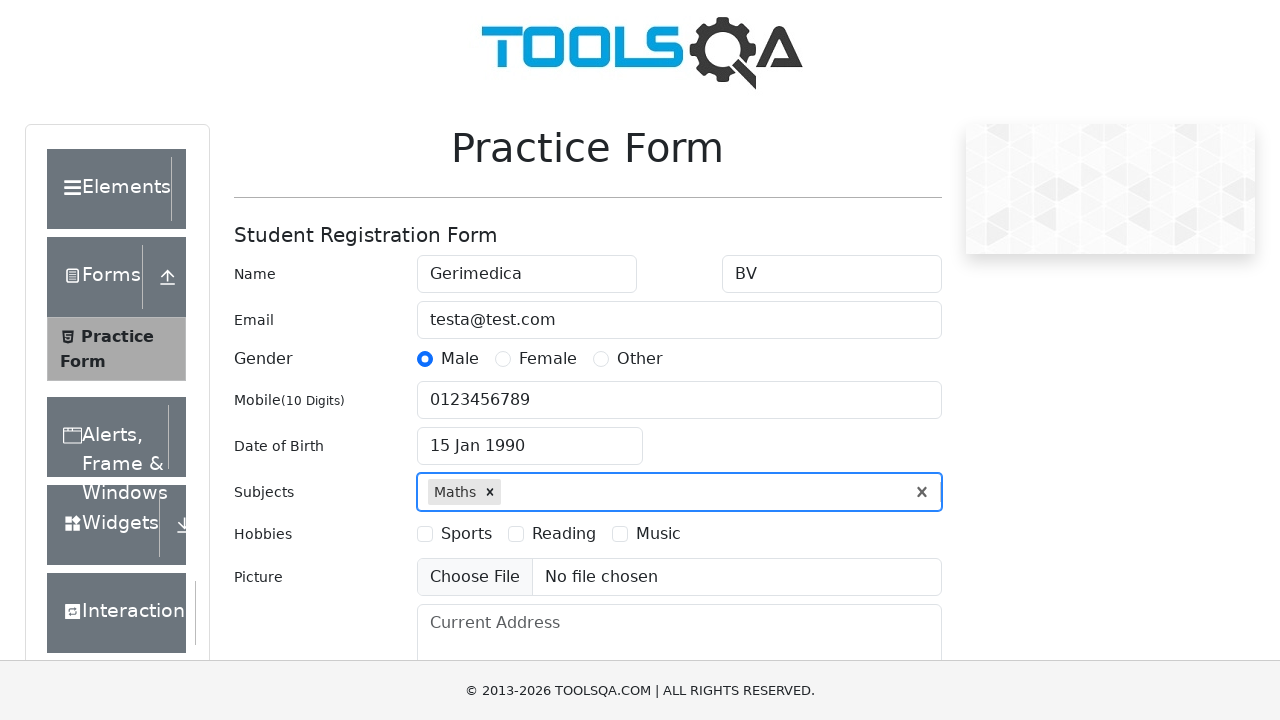

Selected Reading as hobby at (564, 534) on internal:text="Reading"i
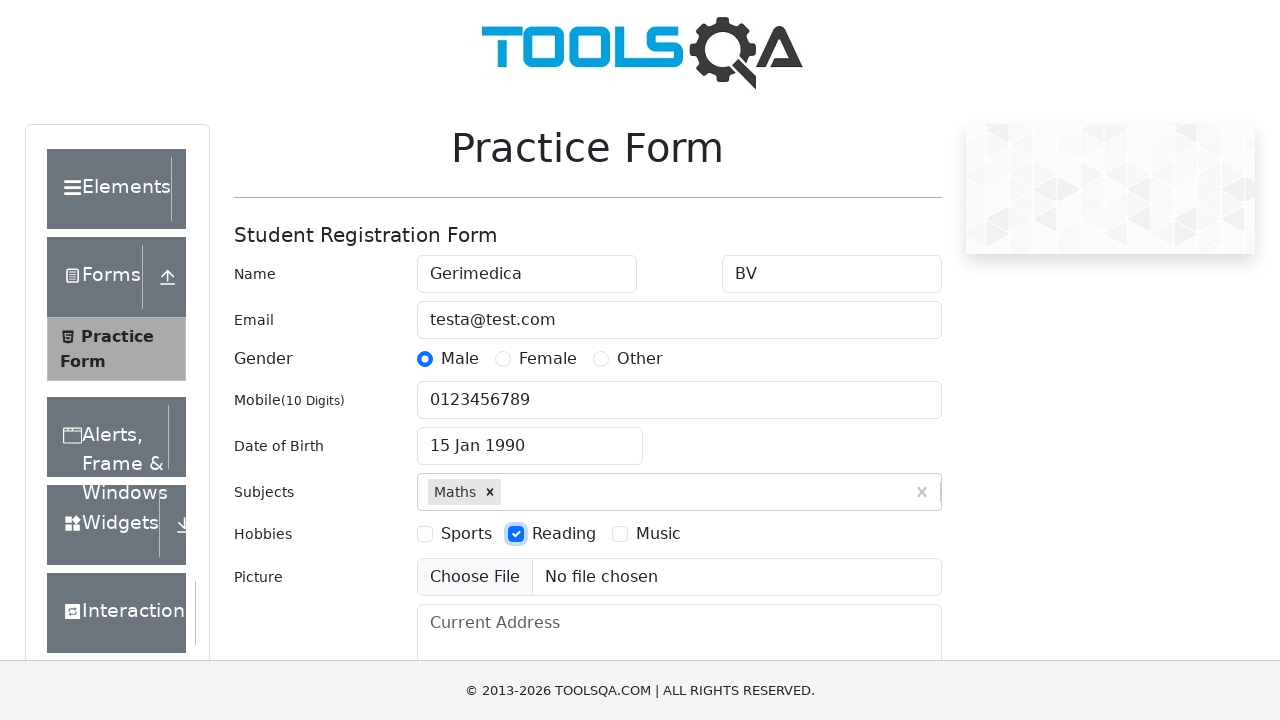

Filled Current Address field with 'Netherlands' on internal:attr=[placeholder="Current Address"i]
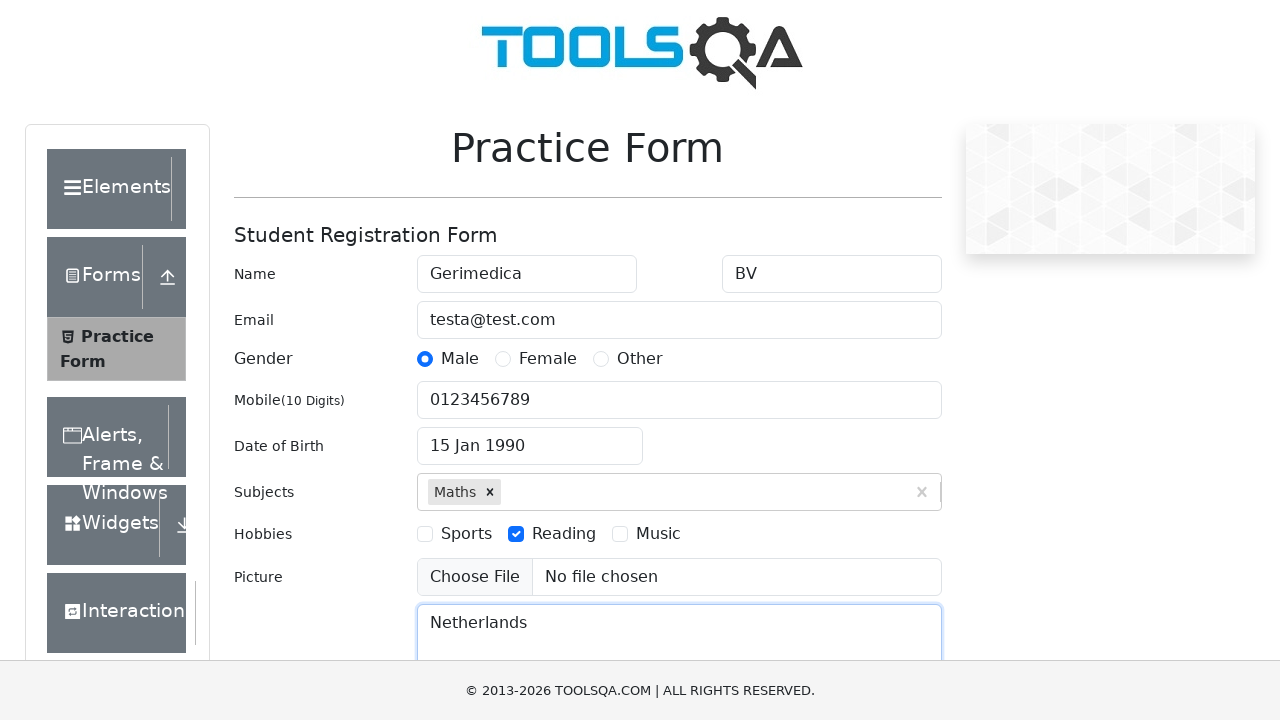

Clicked on State dropdown to open it at (618, 437) on #state svg
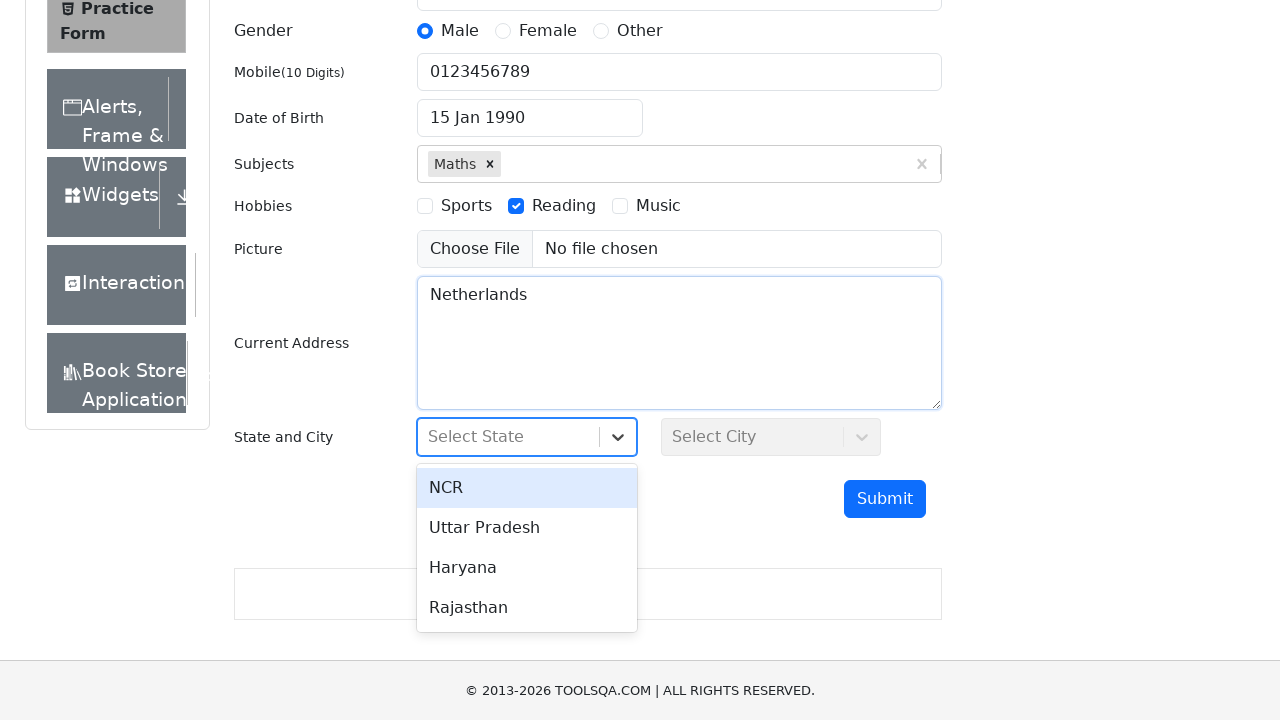

Selected NCR from state dropdown at (527, 488) on internal:text="NCR"s
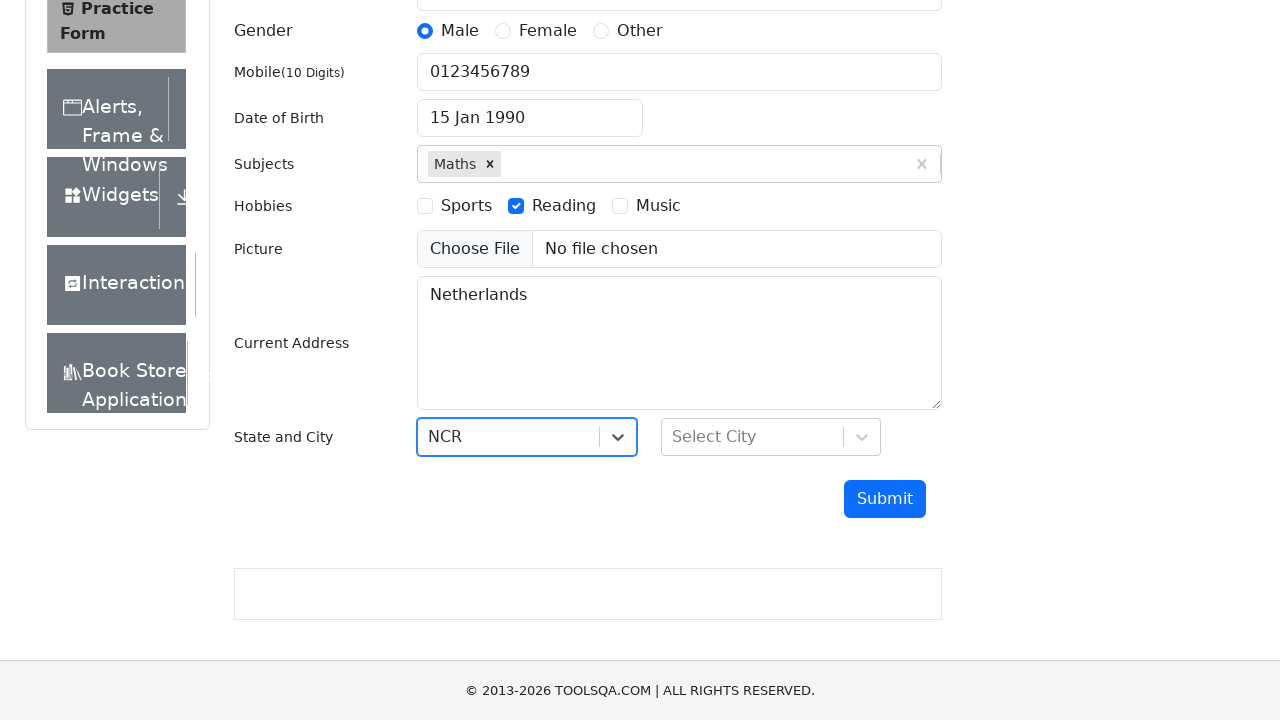

Clicked on City dropdown to open it at (862, 437) on #city svg
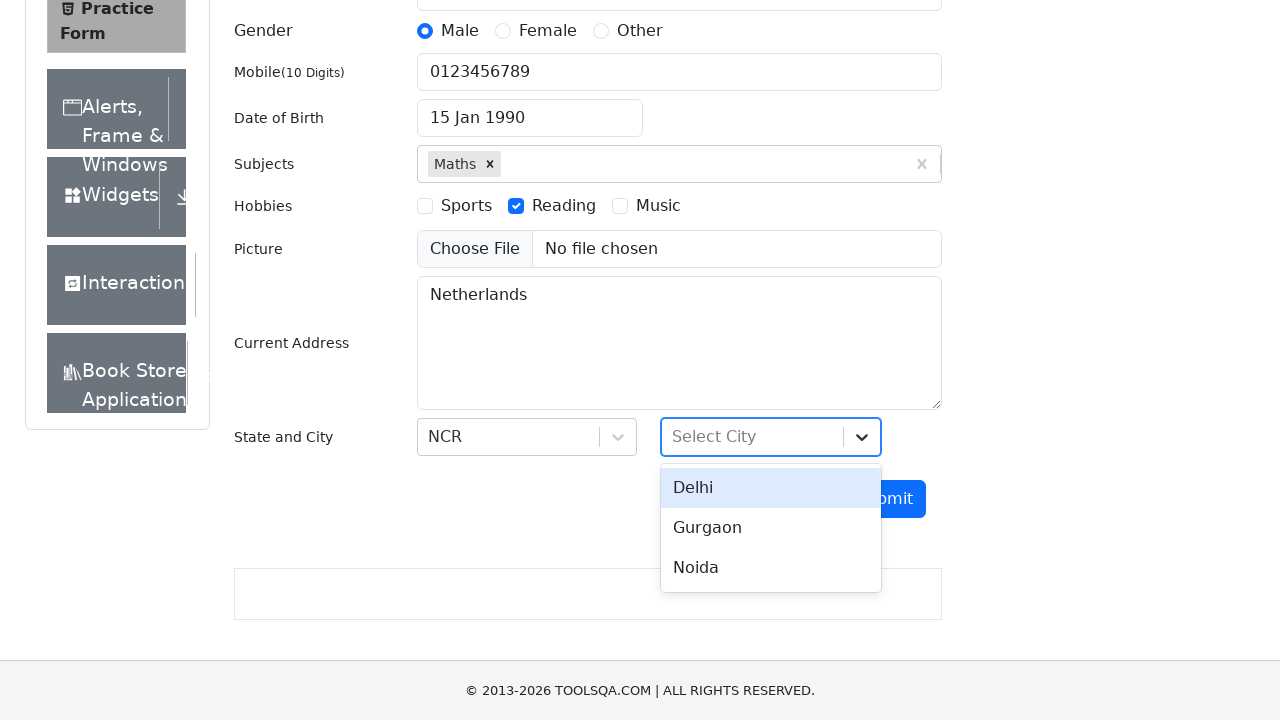

Selected Delhi from city dropdown at (771, 488) on internal:text="Delhi"s
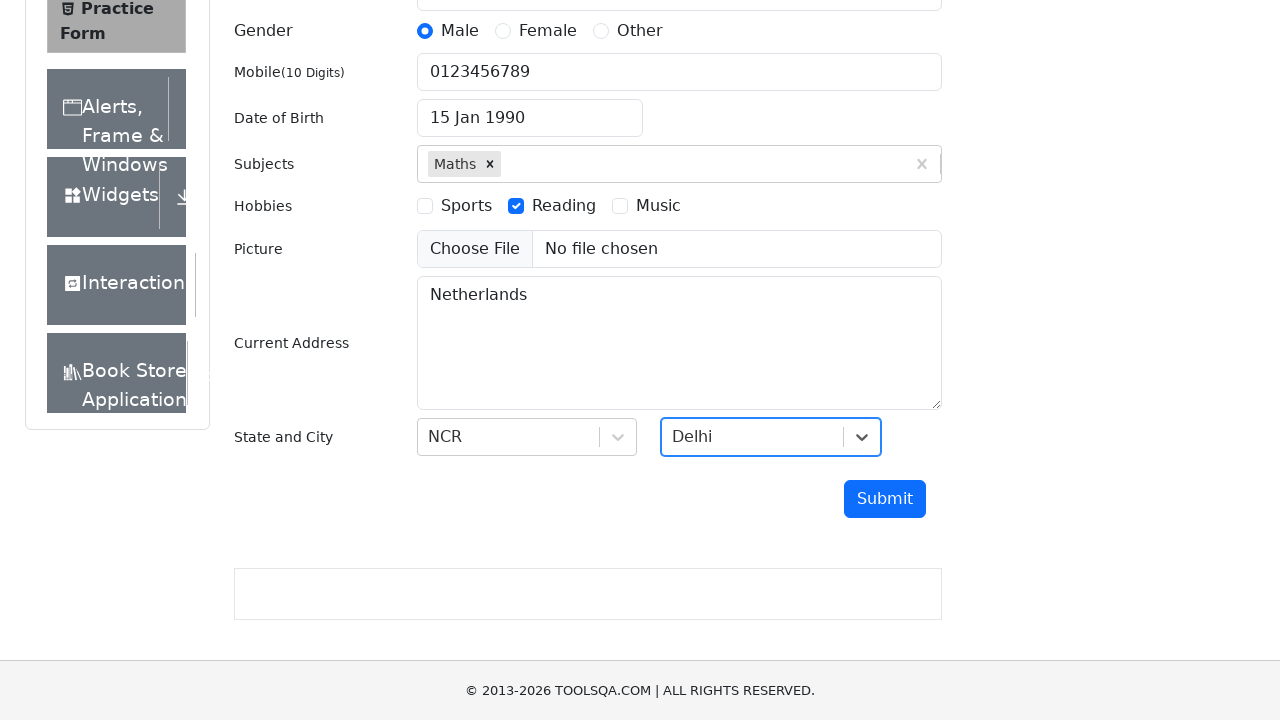

Clicked Submit button to submit the practice form at (885, 499) on internal:role=button[name="Submit"i]
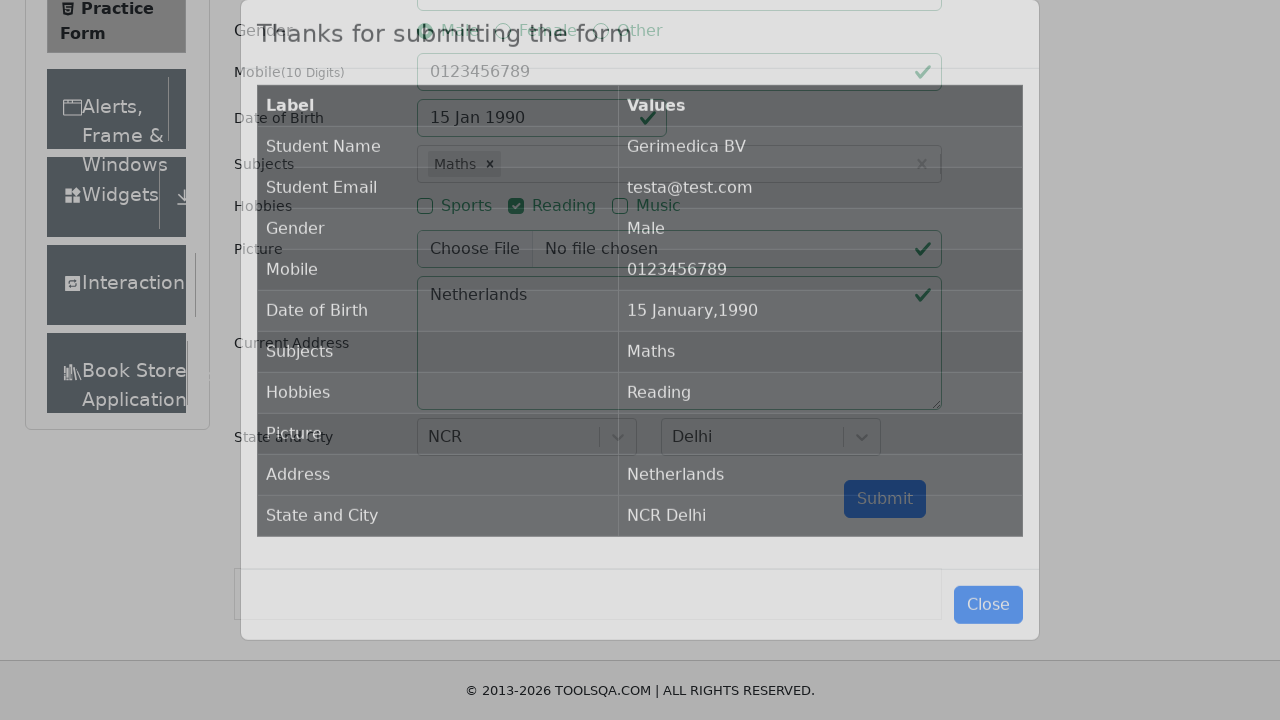

Form submission confirmation message appeared
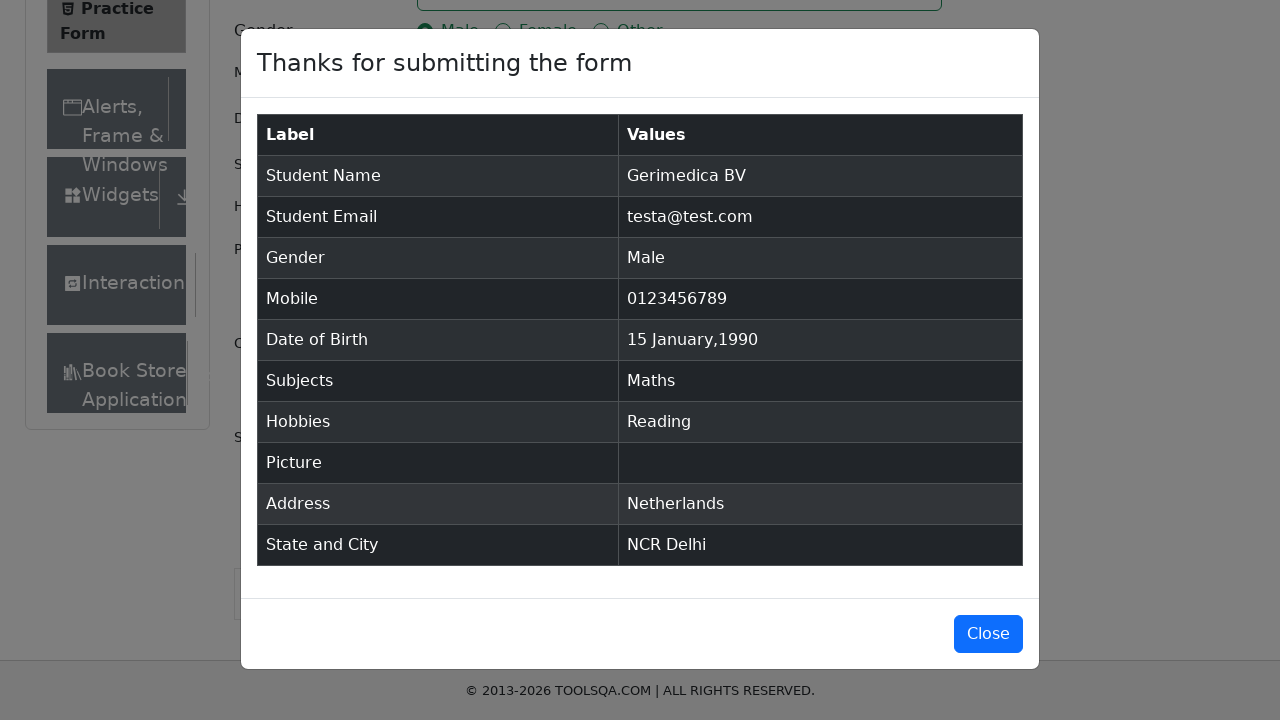

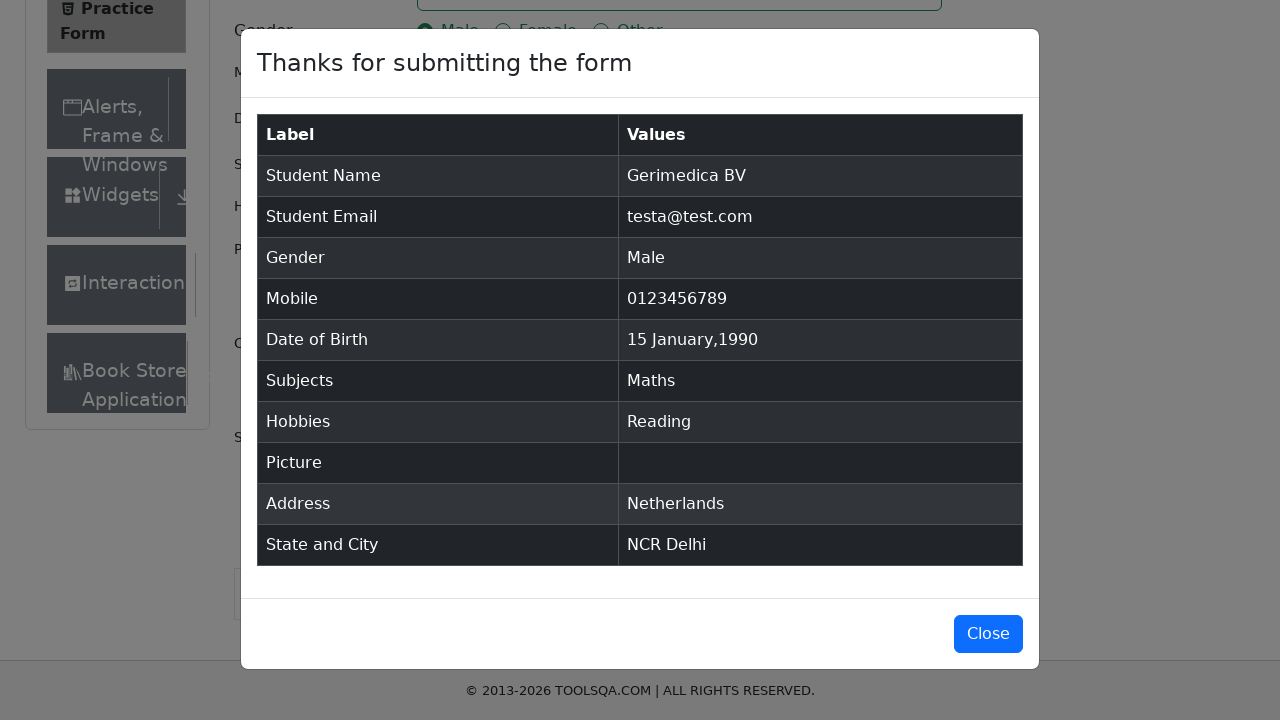